Tests contact form submission by filling in first name, last name, email and message fields

Starting URL: https://automationtesting.co.uk/contactForm.html

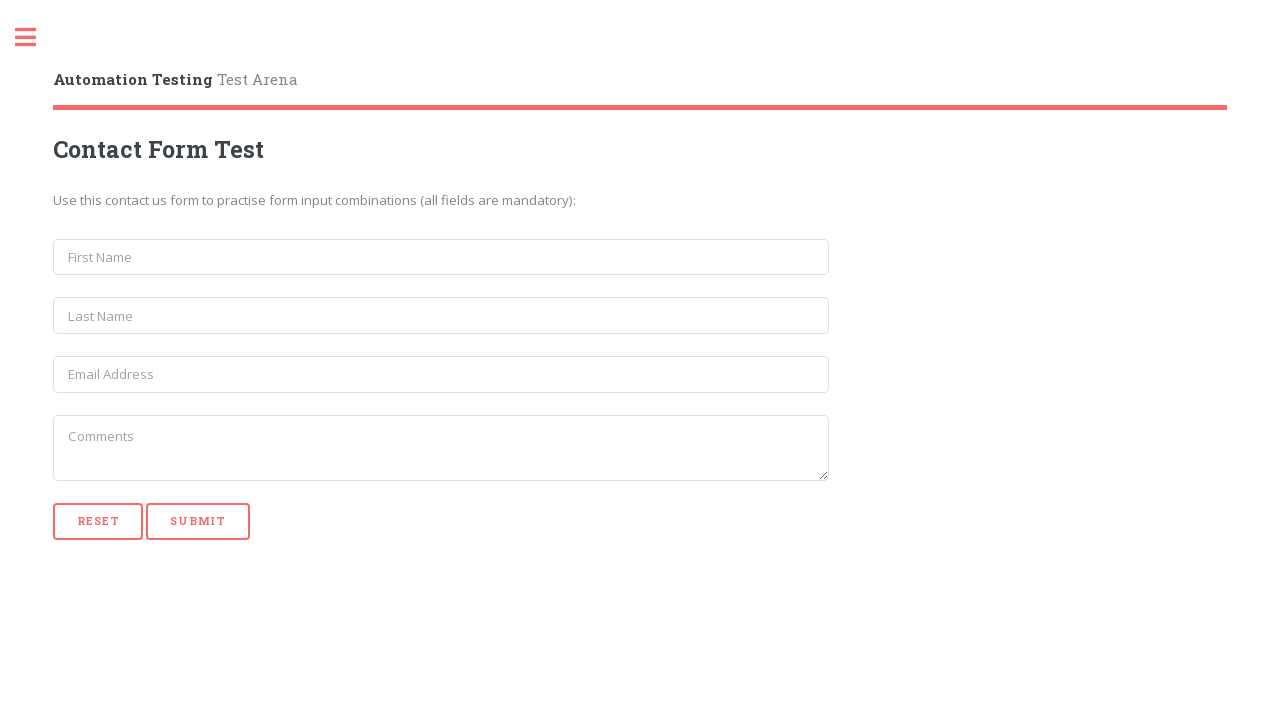

Filled first name field with 'Joanna' on input[name='first_name']
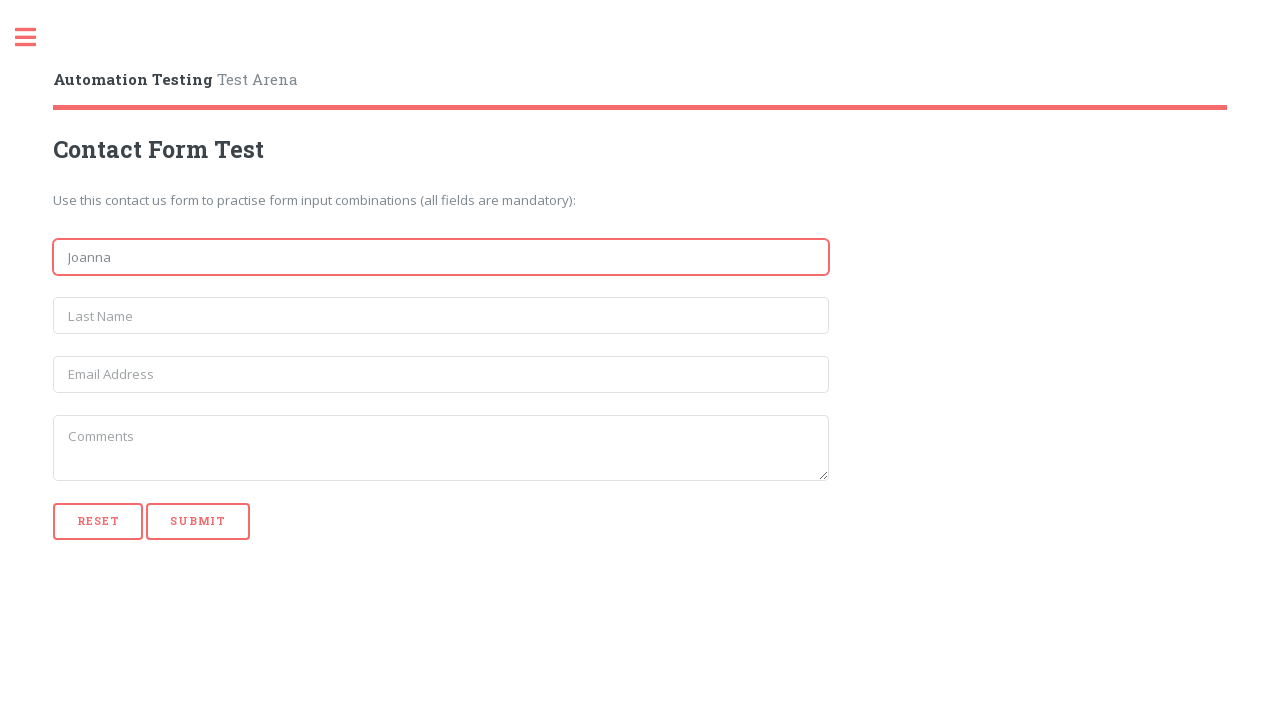

Filled last name field with 'Nowak' on input[name='last_name']
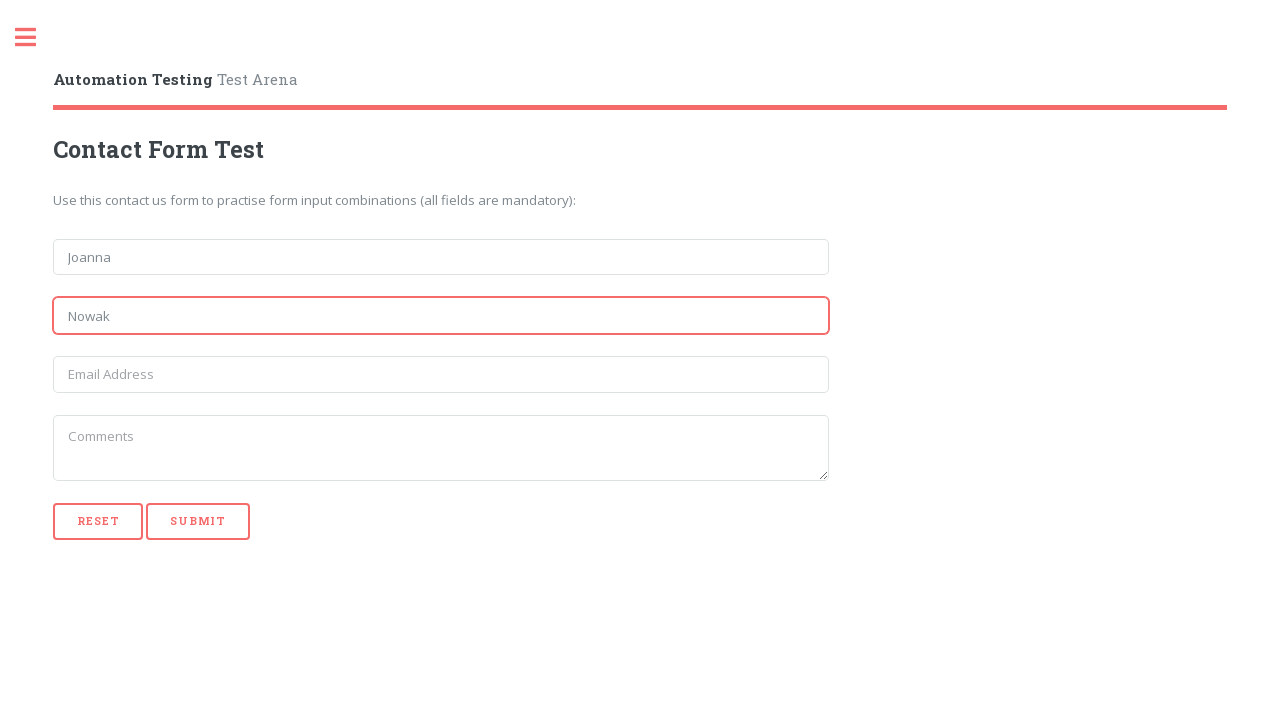

Filled email field with 'nowak@wp.pl' on input[name='email']
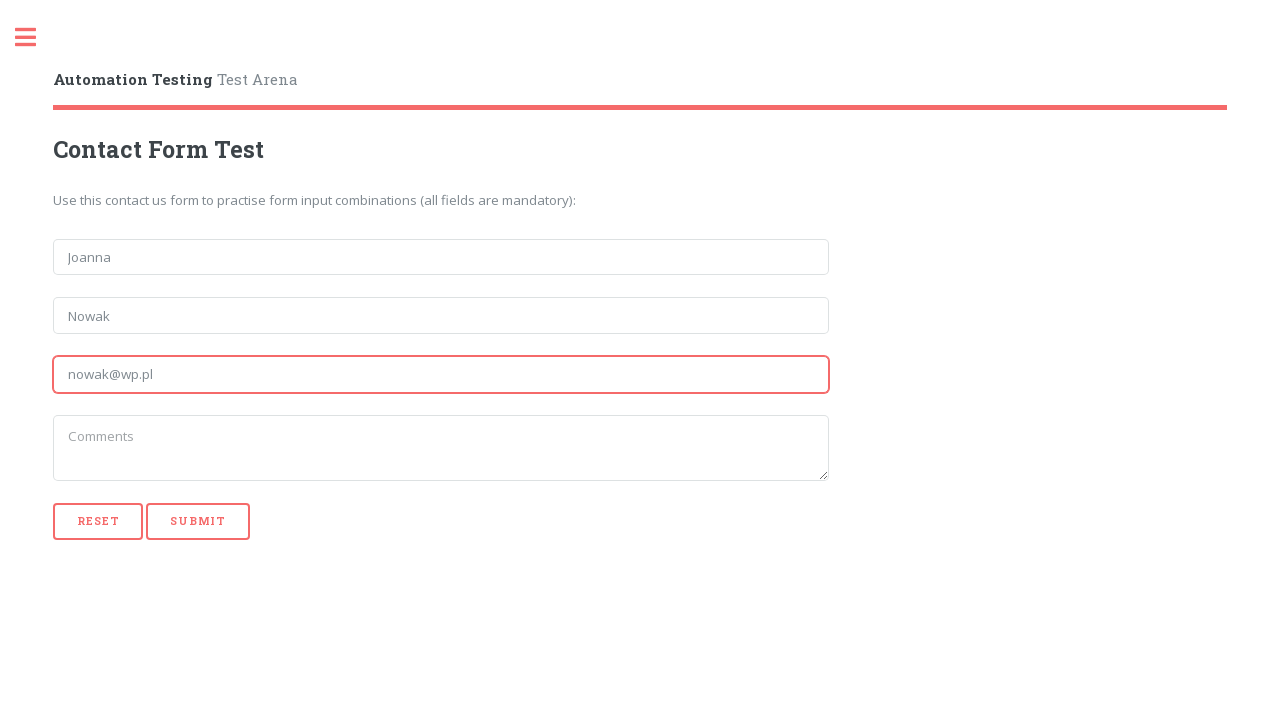

Filled message field with 'Call me' on textarea[name='message']
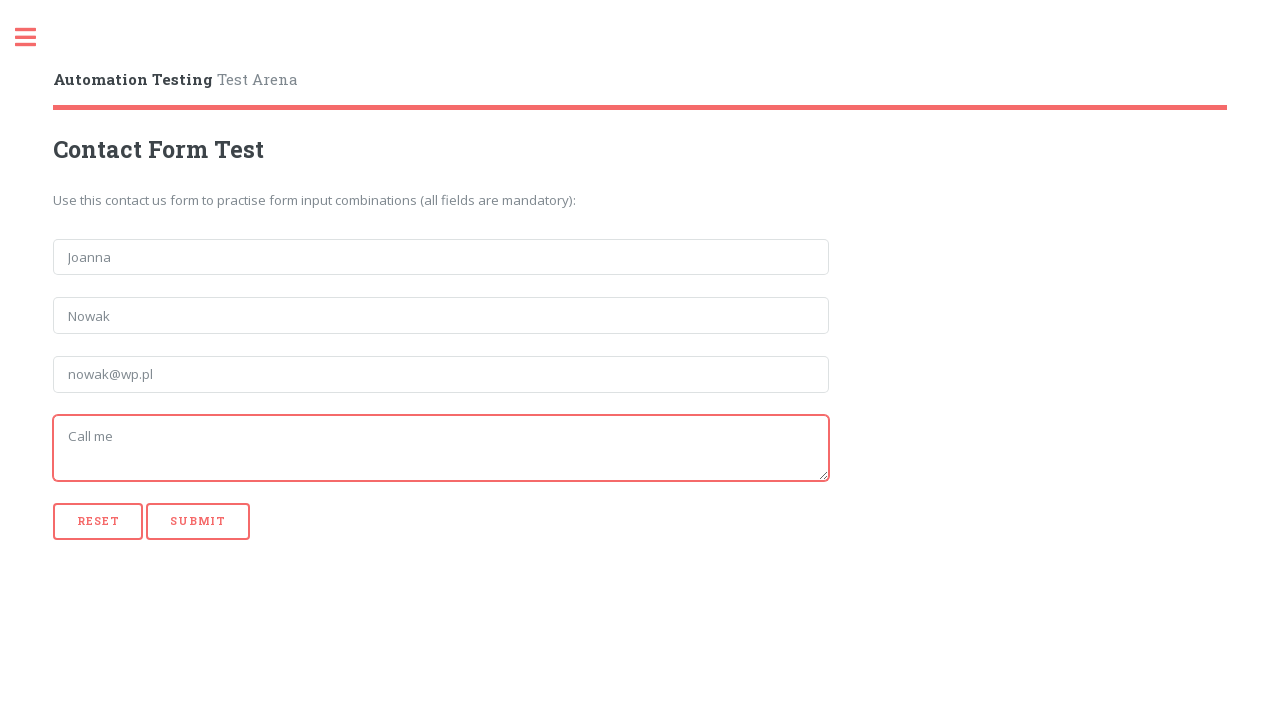

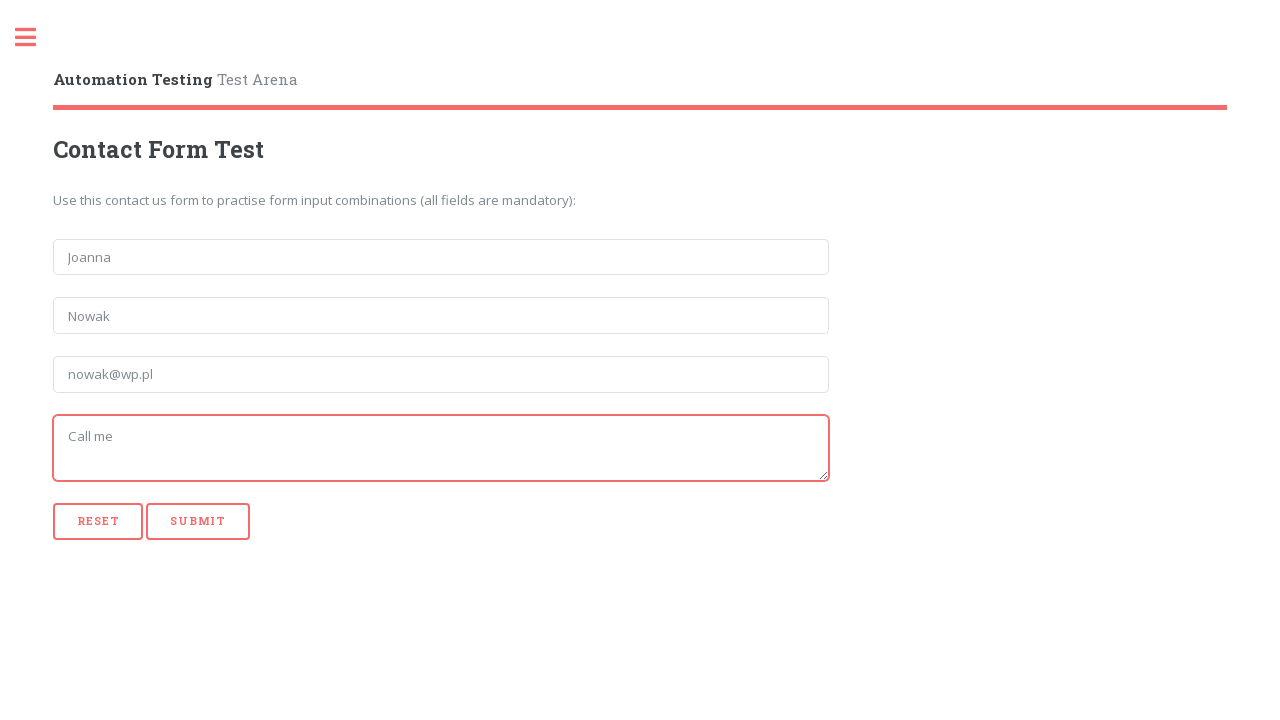